Tests that entered text is trimmed when saving edits

Starting URL: https://demo.playwright.dev/todomvc

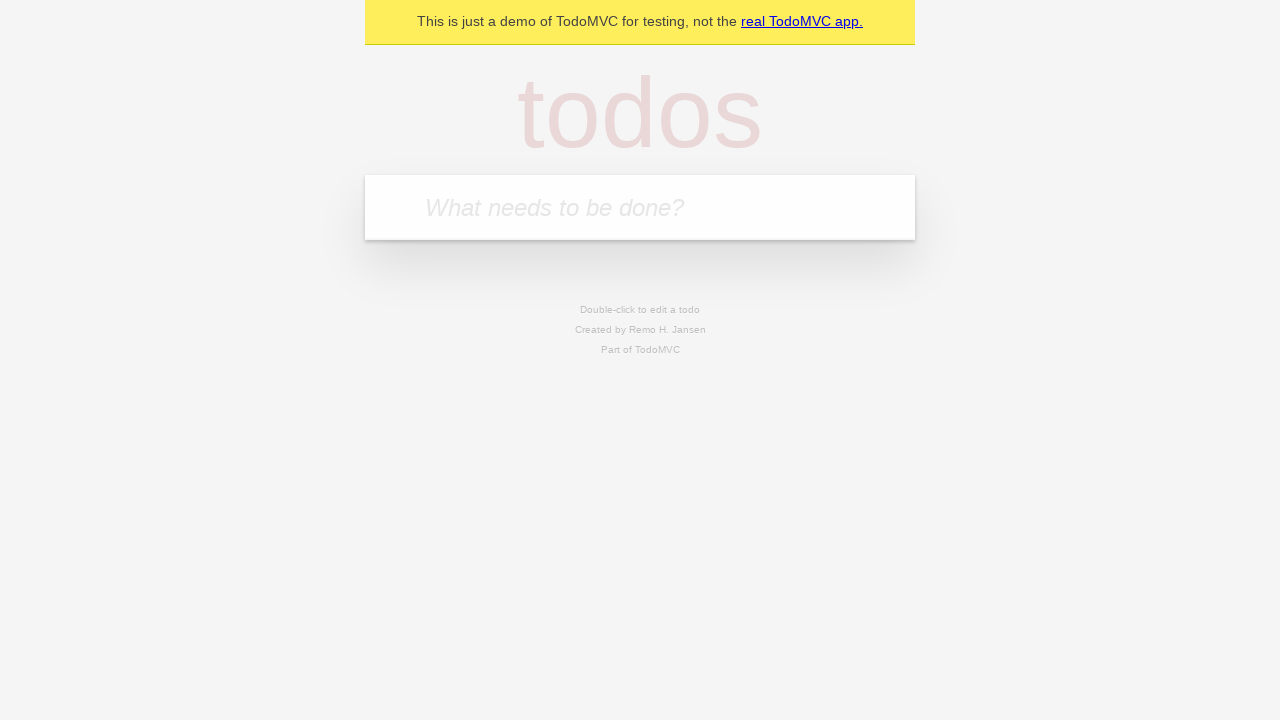

Filled input field with 'buy some cheese' on internal:attr=[placeholder="What needs to be done?"i]
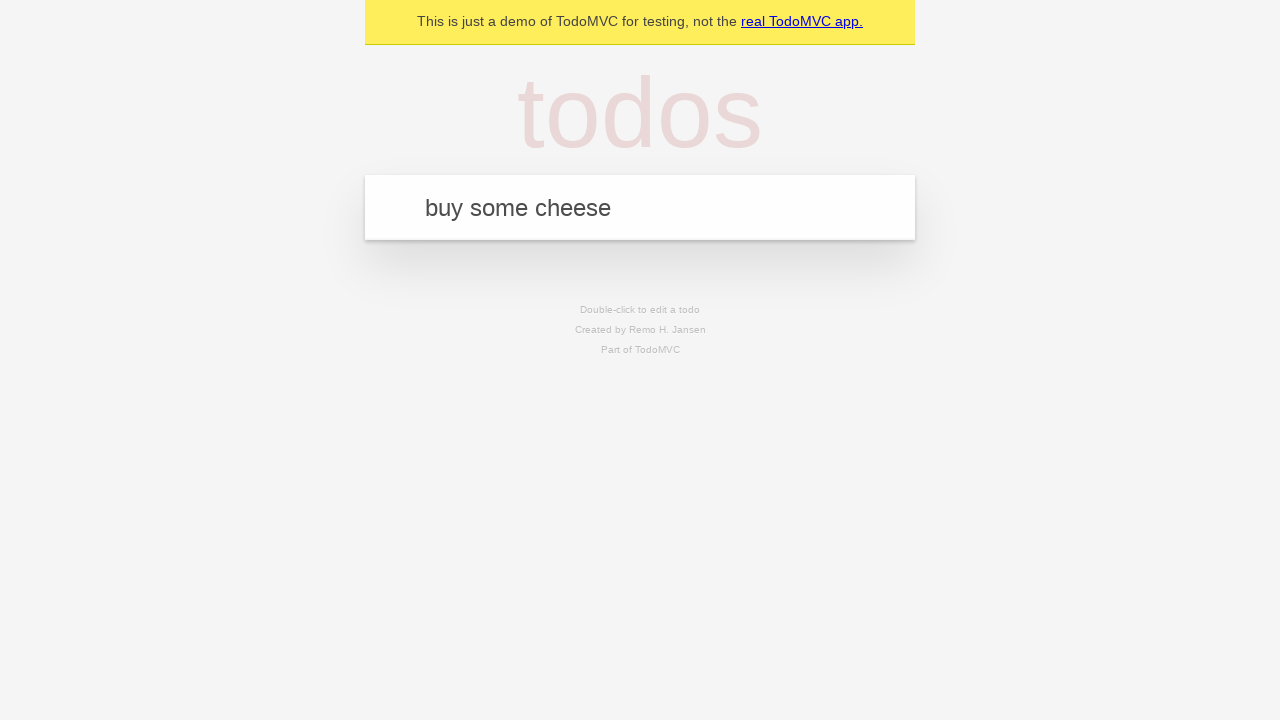

Pressed Enter to add first todo on internal:attr=[placeholder="What needs to be done?"i]
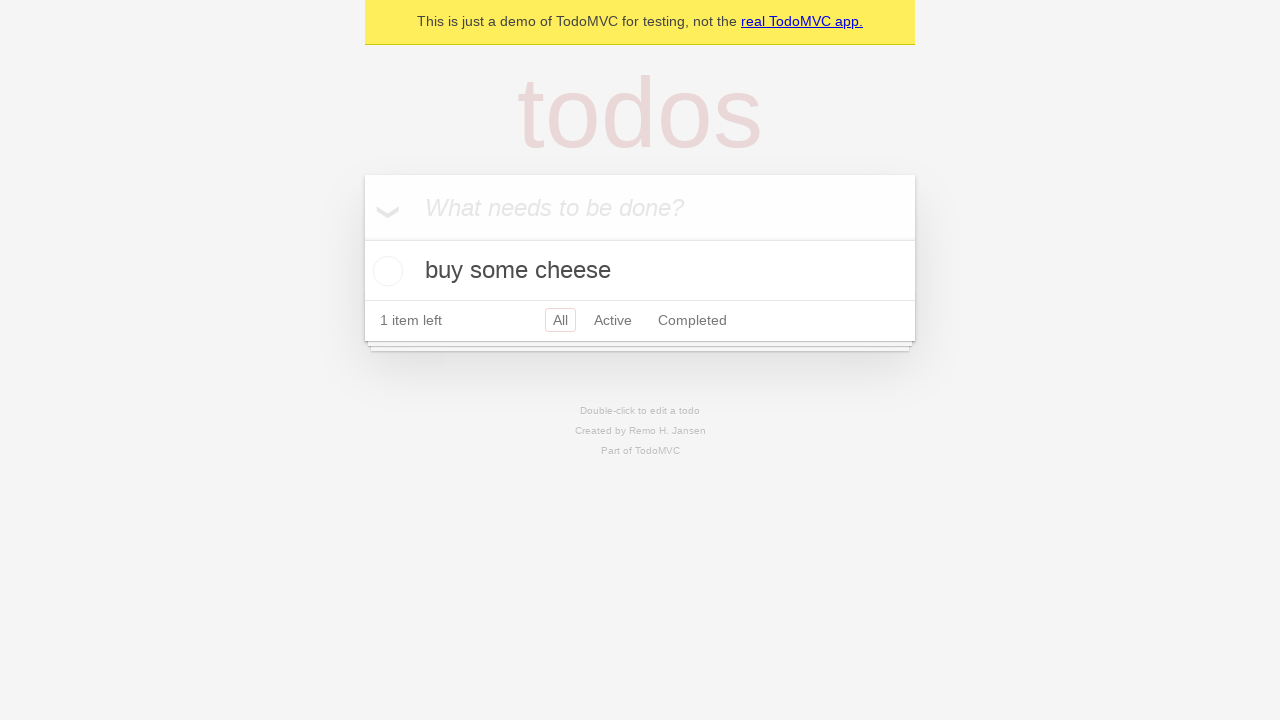

Filled input field with 'feed the cat' on internal:attr=[placeholder="What needs to be done?"i]
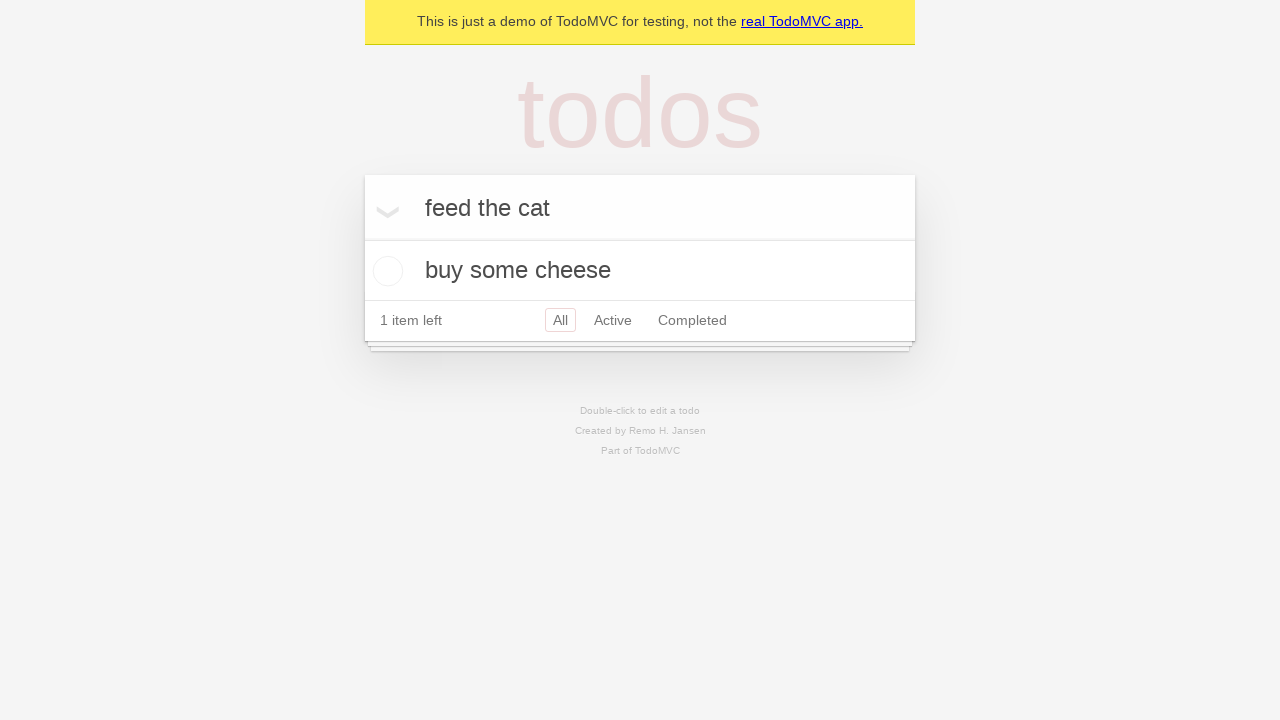

Pressed Enter to add second todo on internal:attr=[placeholder="What needs to be done?"i]
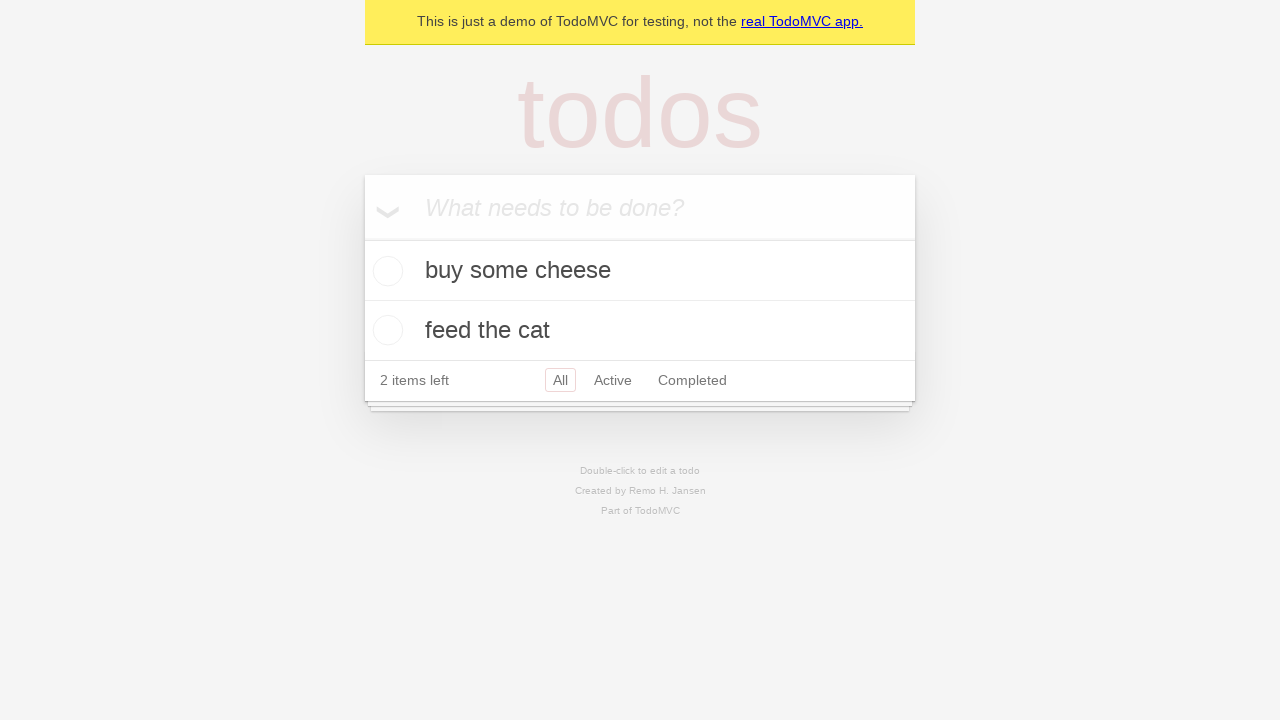

Filled input field with 'book a doctors appointment' on internal:attr=[placeholder="What needs to be done?"i]
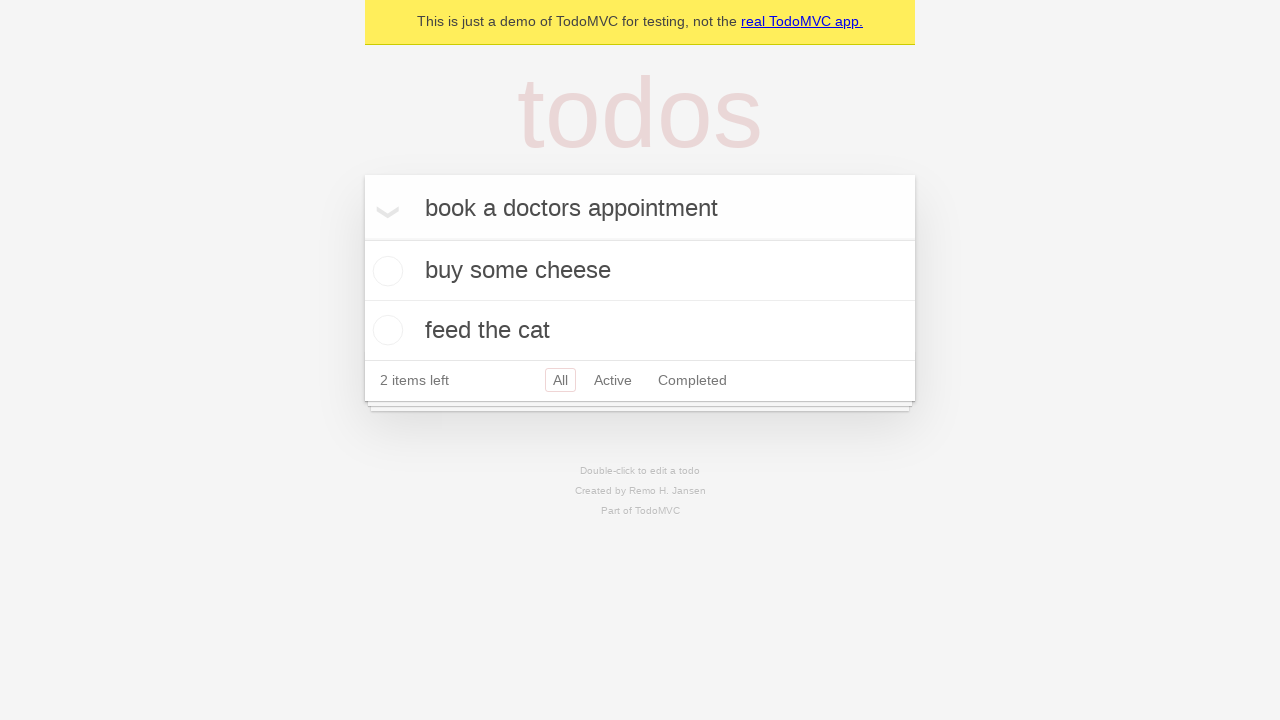

Pressed Enter to add third todo on internal:attr=[placeholder="What needs to be done?"i]
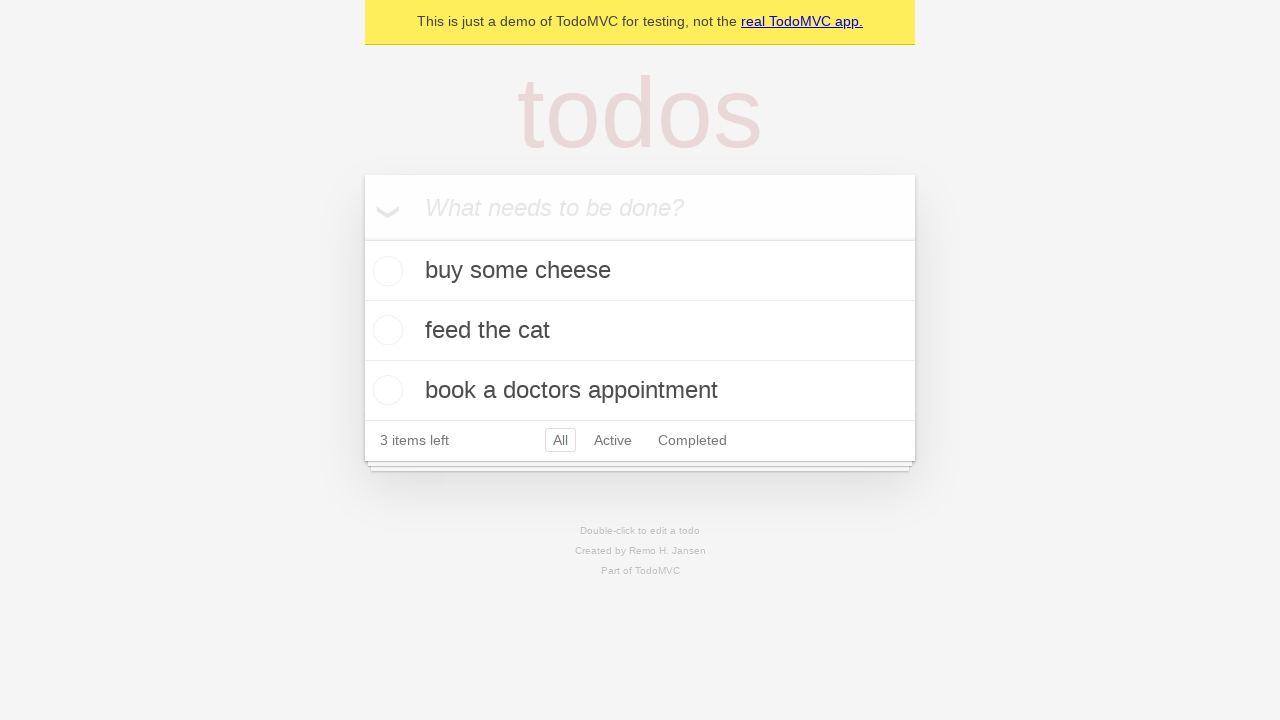

Double-clicked second todo item to enter edit mode at (640, 331) on internal:testid=[data-testid="todo-item"s] >> nth=1
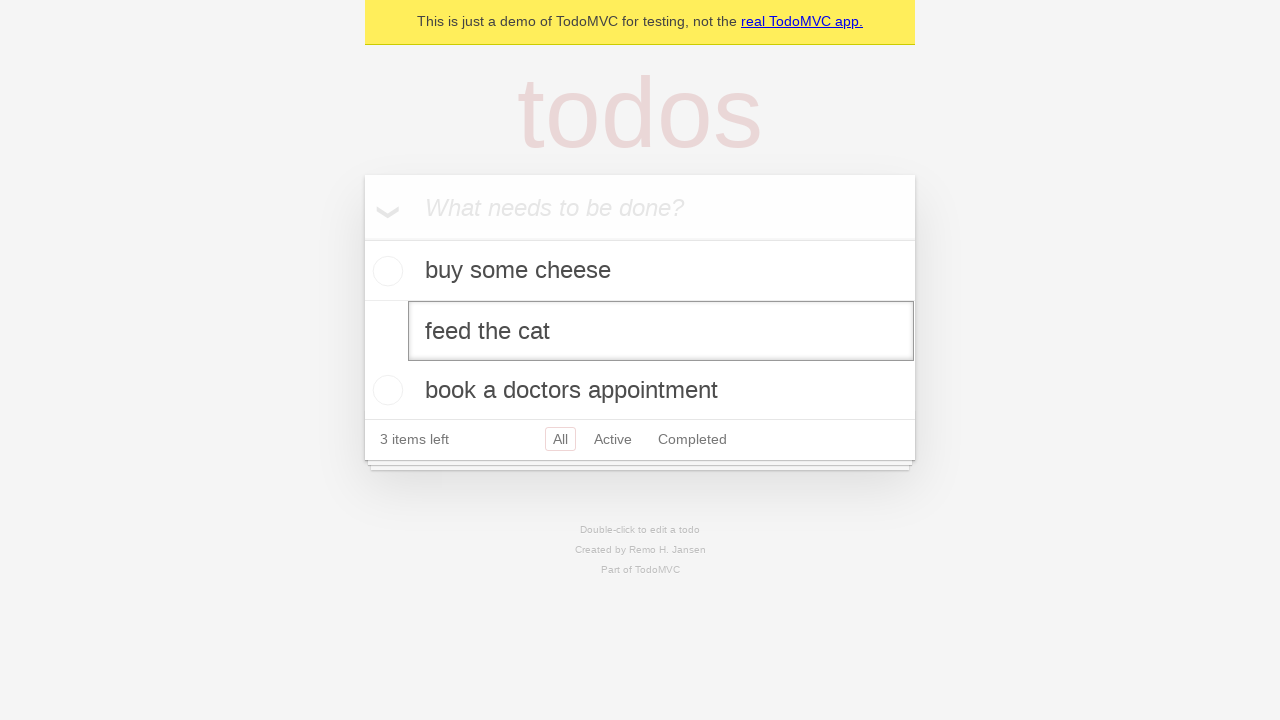

Filled edit field with text containing leading and trailing spaces on internal:testid=[data-testid="todo-item"s] >> nth=1 >> internal:role=textbox[nam
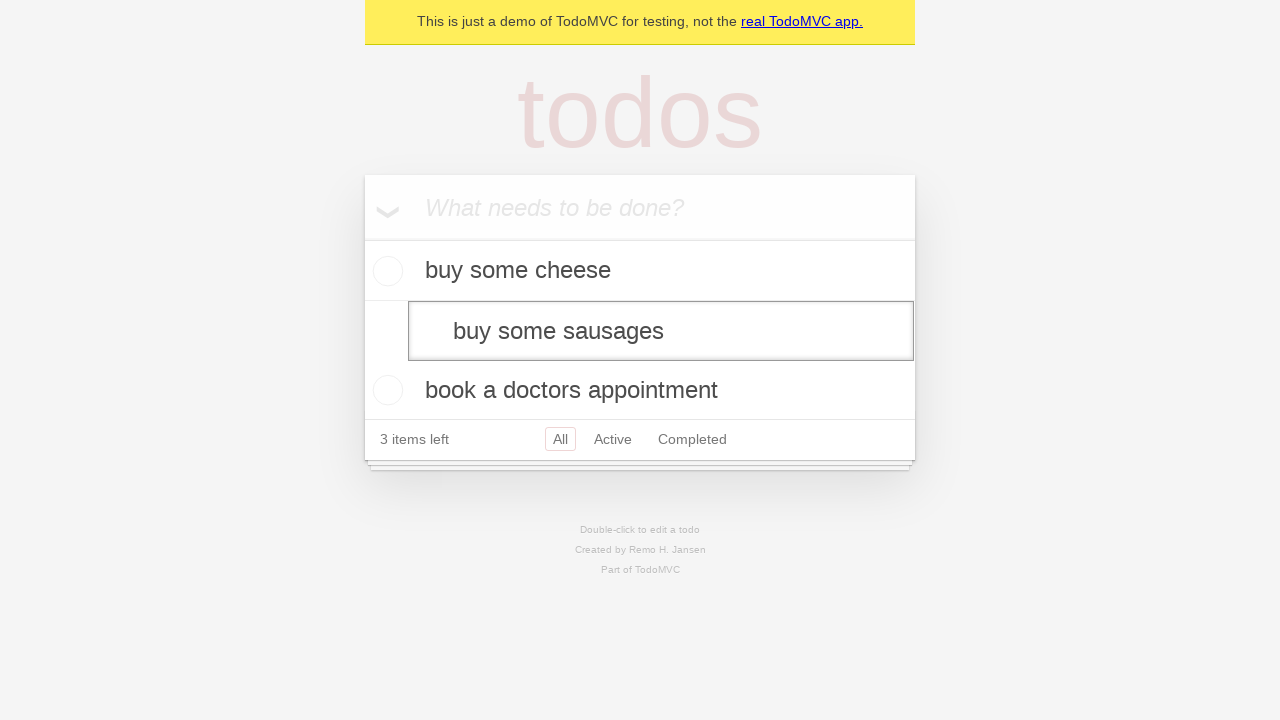

Pressed Enter to save edited todo with trimmed text on internal:testid=[data-testid="todo-item"s] >> nth=1 >> internal:role=textbox[nam
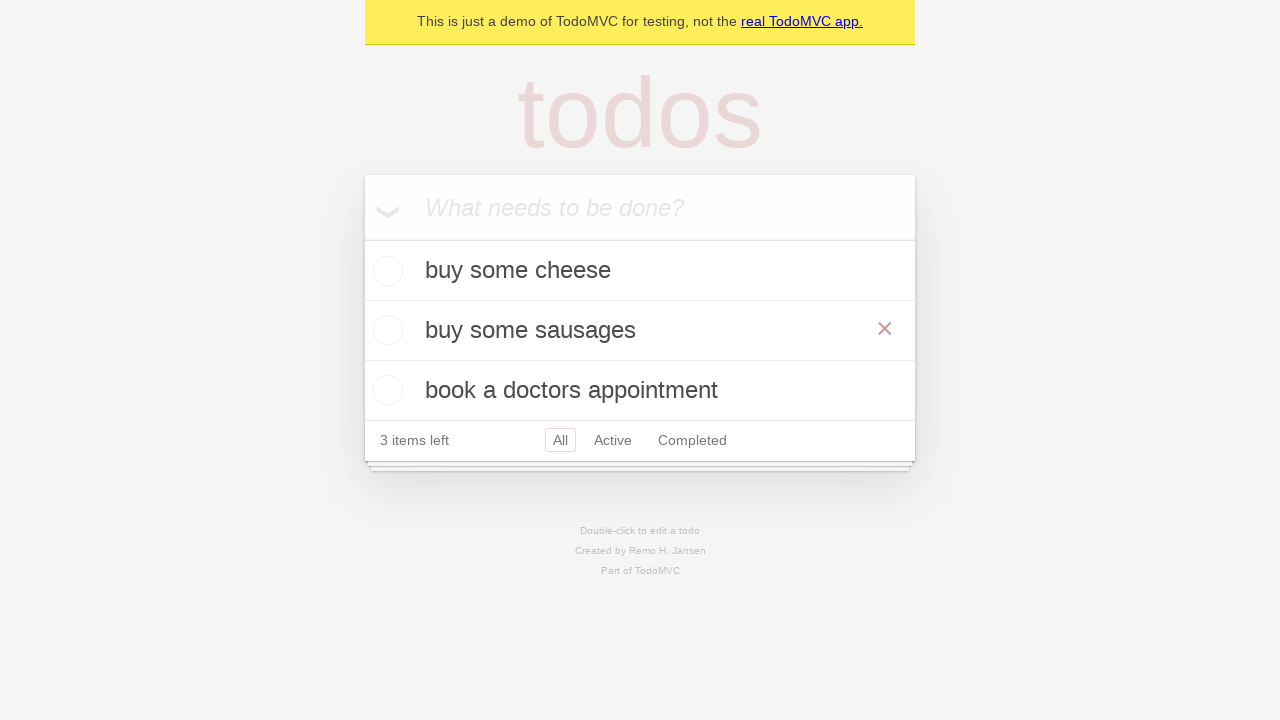

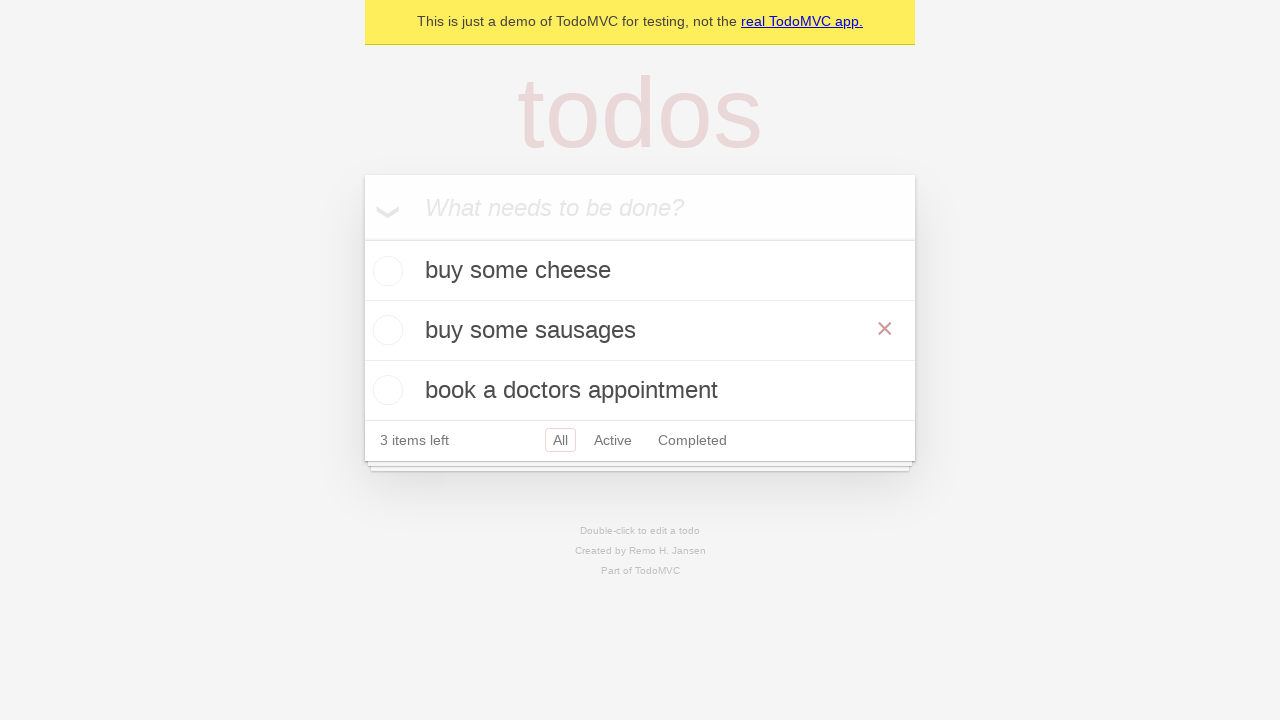